Navigates to Meesho website and hovers over the Home & Kitchen menu item to trigger dropdown menu display

Starting URL: https://www.meesho.com/

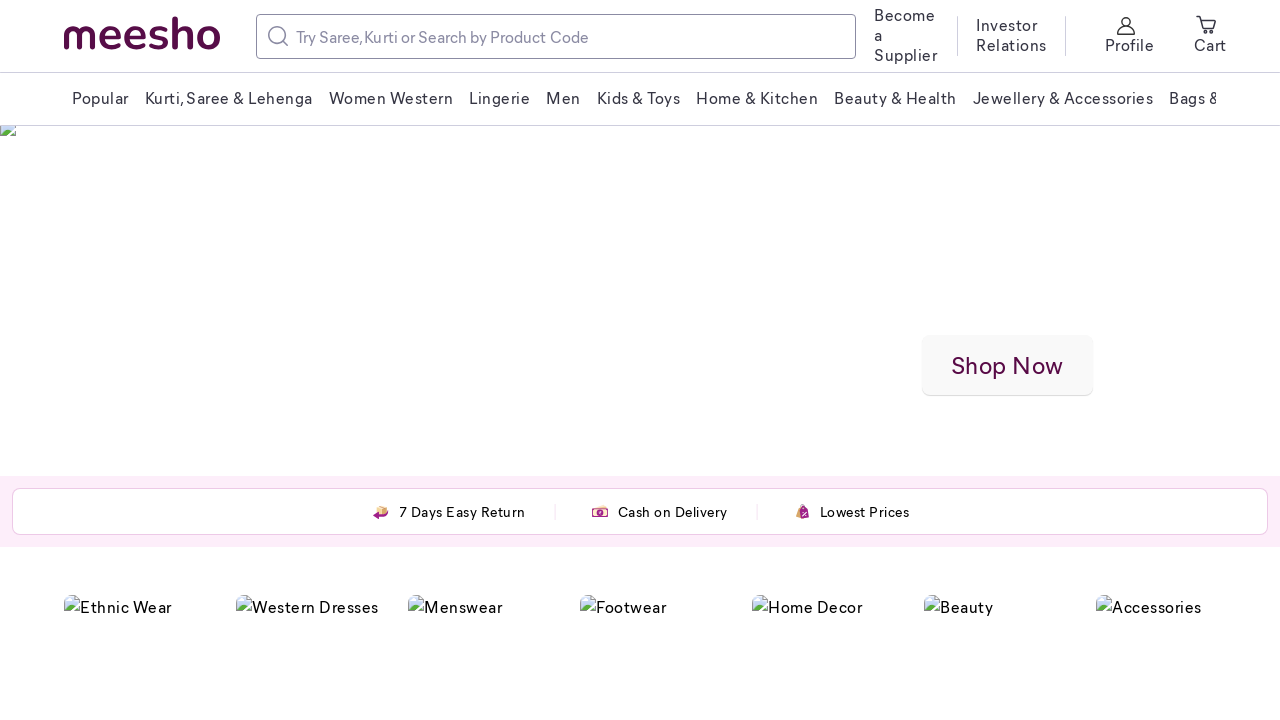

Navigated to Meesho website
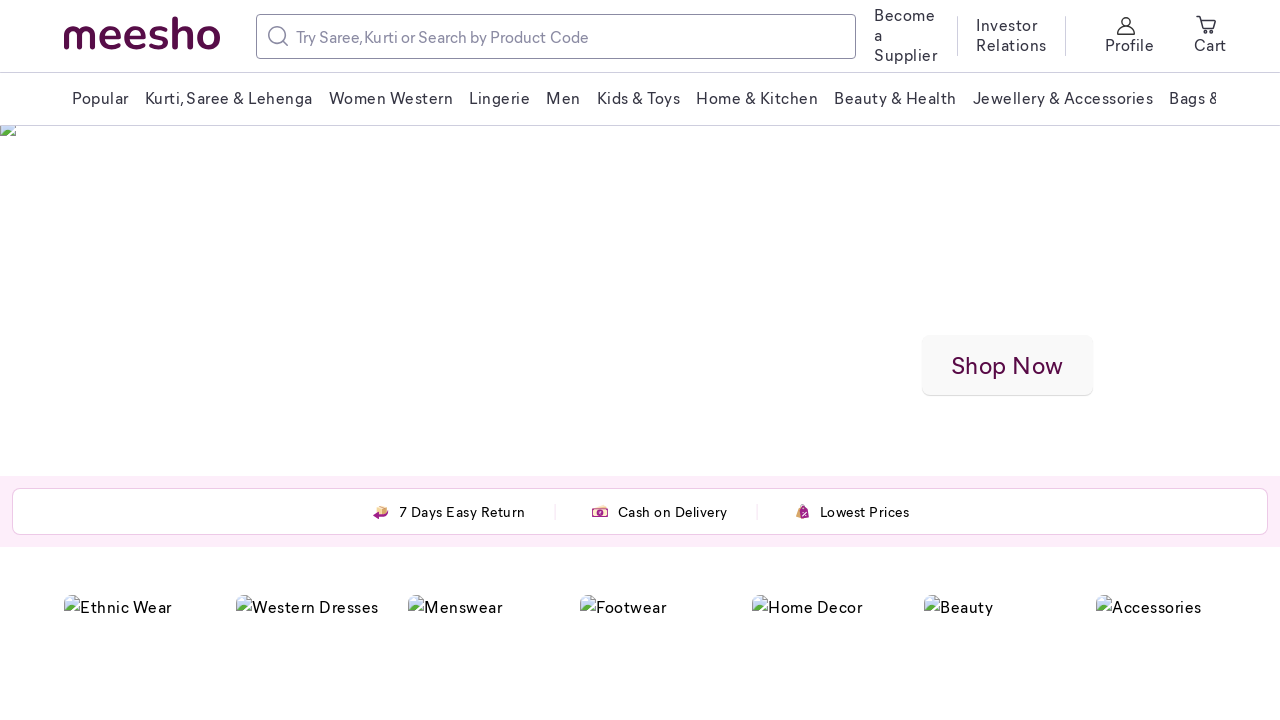

Hovered over Home & Kitchen menu item at (757, 98) on xpath=//span[text()='Home & Kitchen']
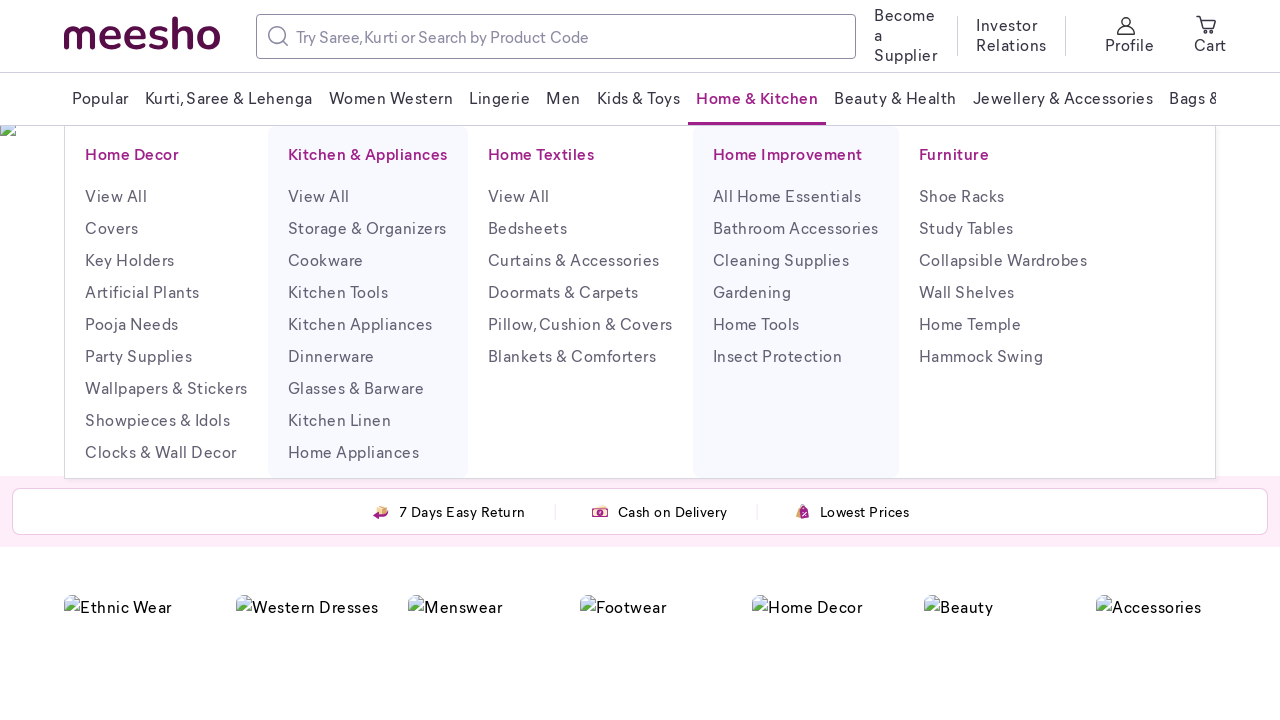

Waited for dropdown menu to appear
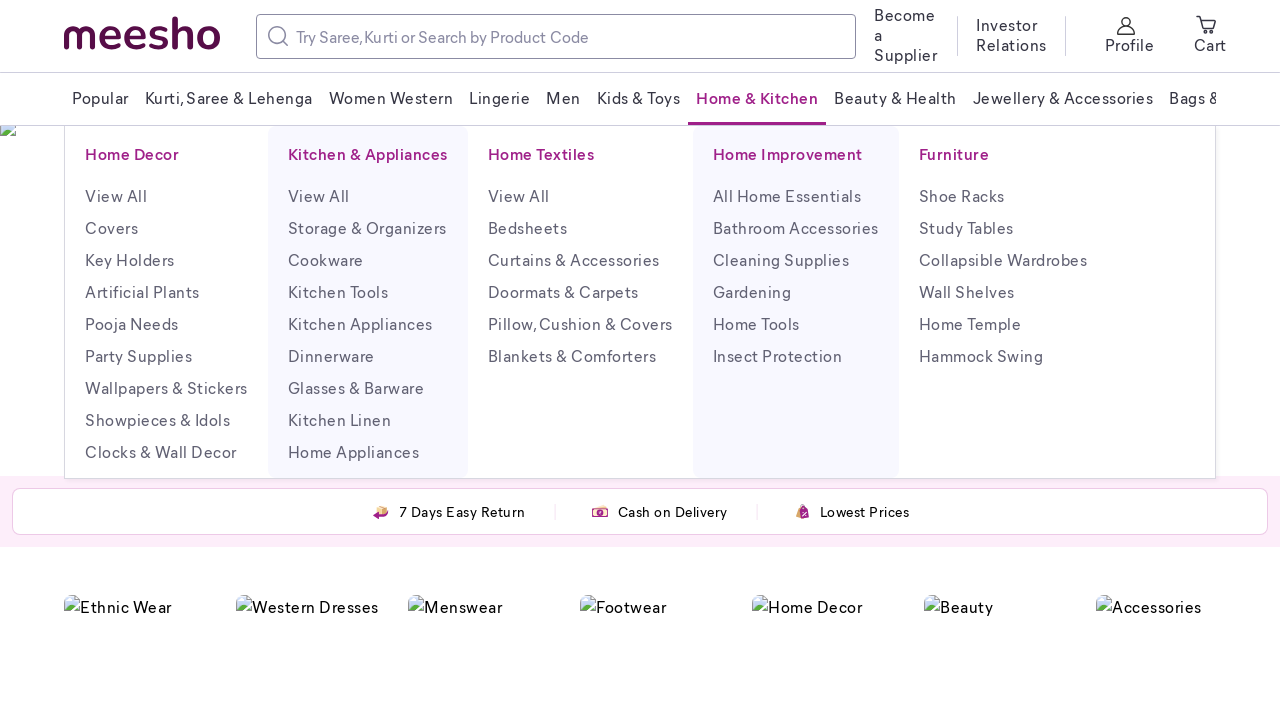

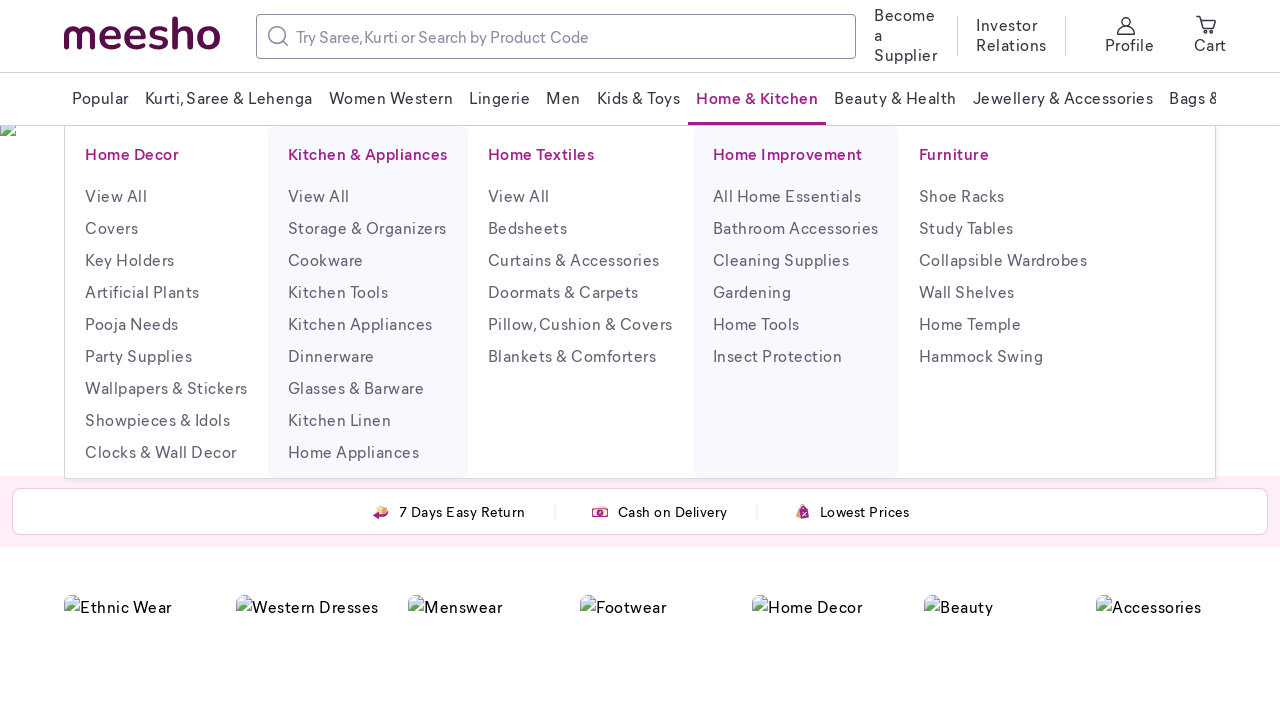